Fills out a practice registration form with personal information including name, email, gender, phone, hobbies, and address

Starting URL: https://demoqa.com/automation-practice-form

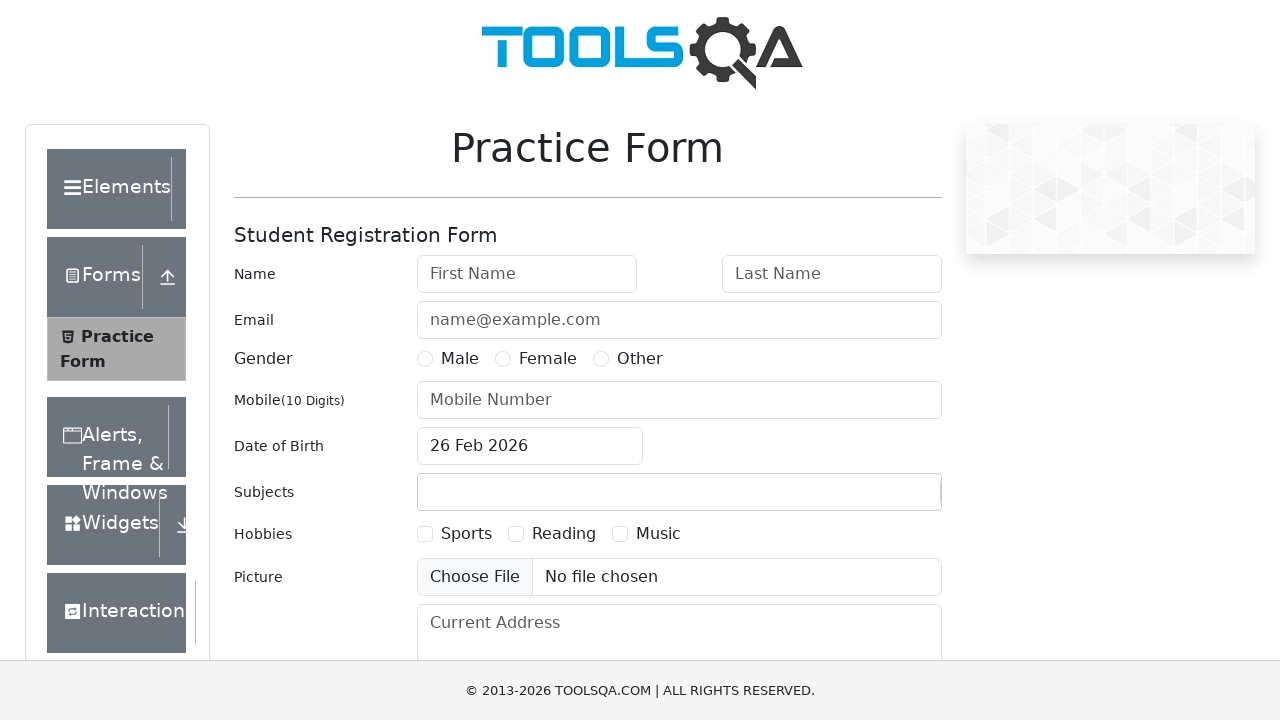

Filled first name field with 'John' on #firstName
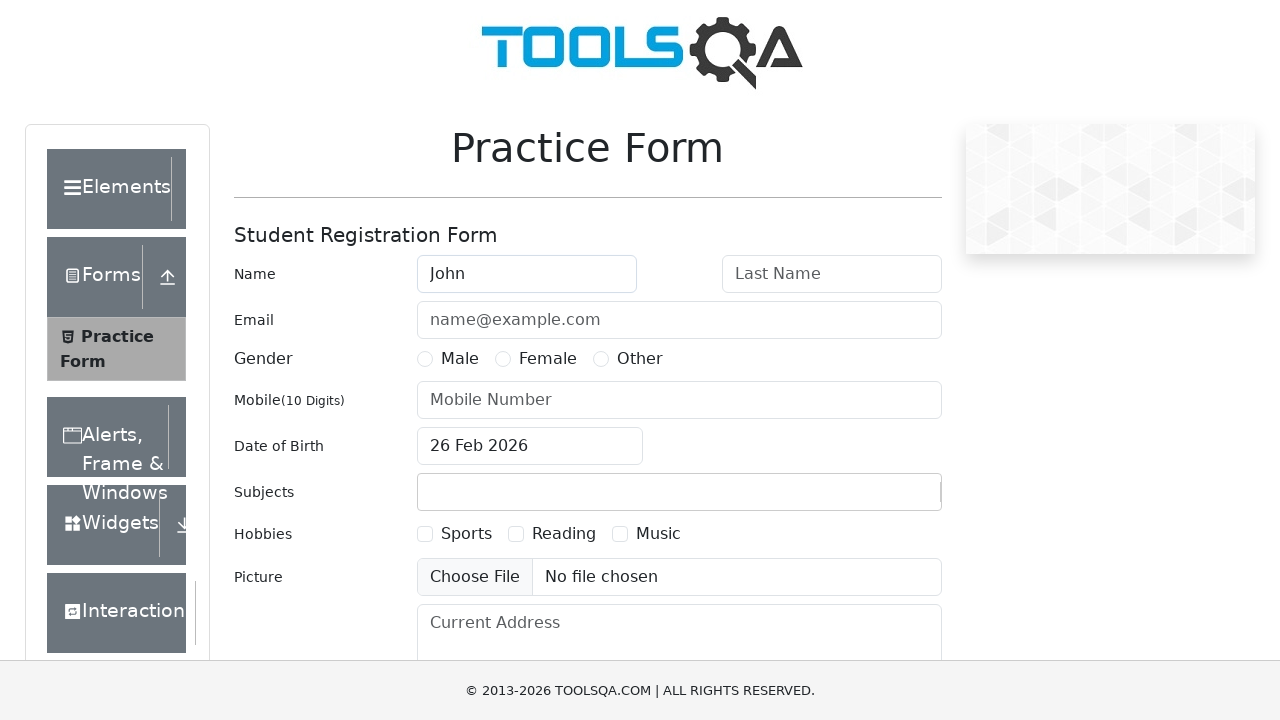

Filled last name field with 'Smith' on #lastName
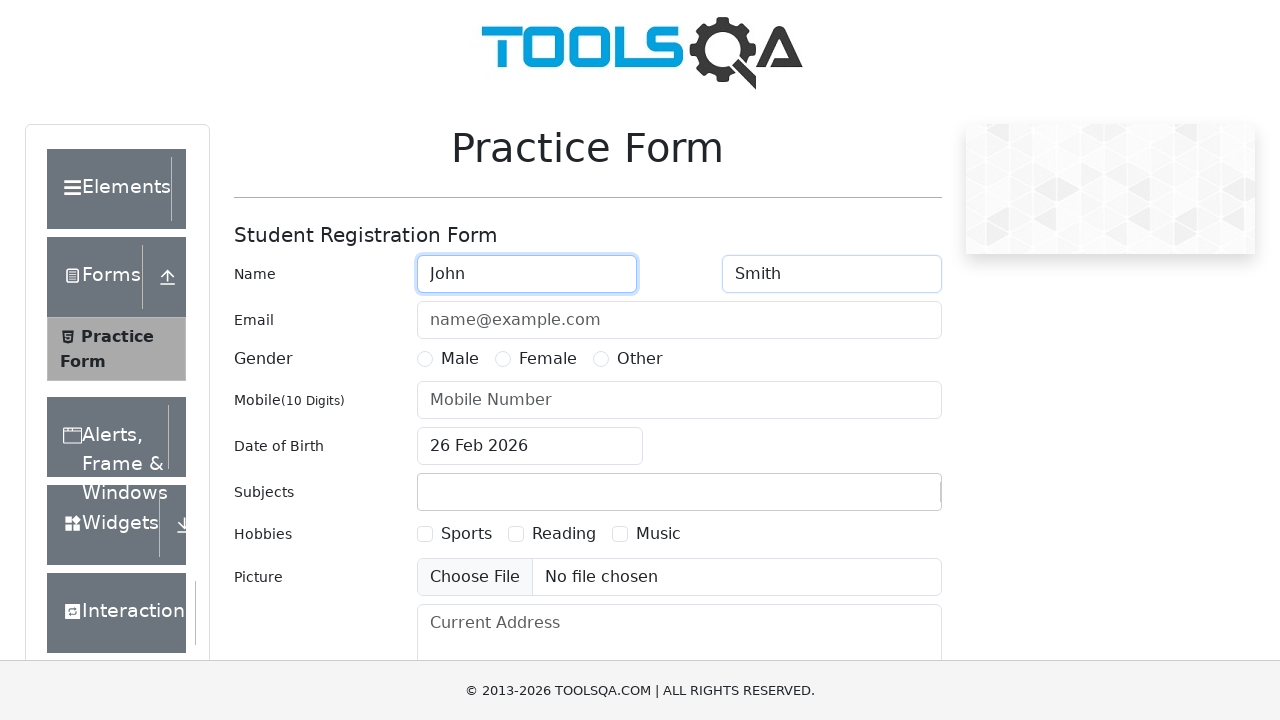

Filled email field with 'johnsmith@example.com' on #userEmail
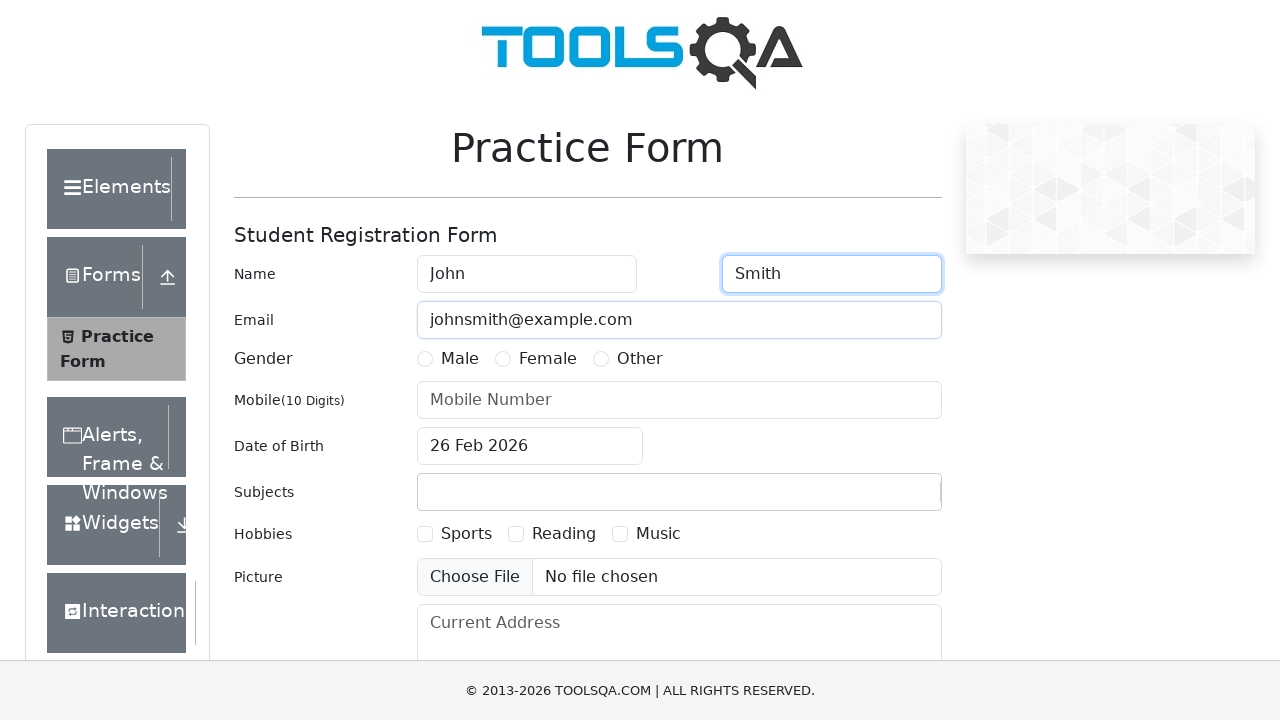

Selected gender radio button at (425, 359) on #gender-radio-1
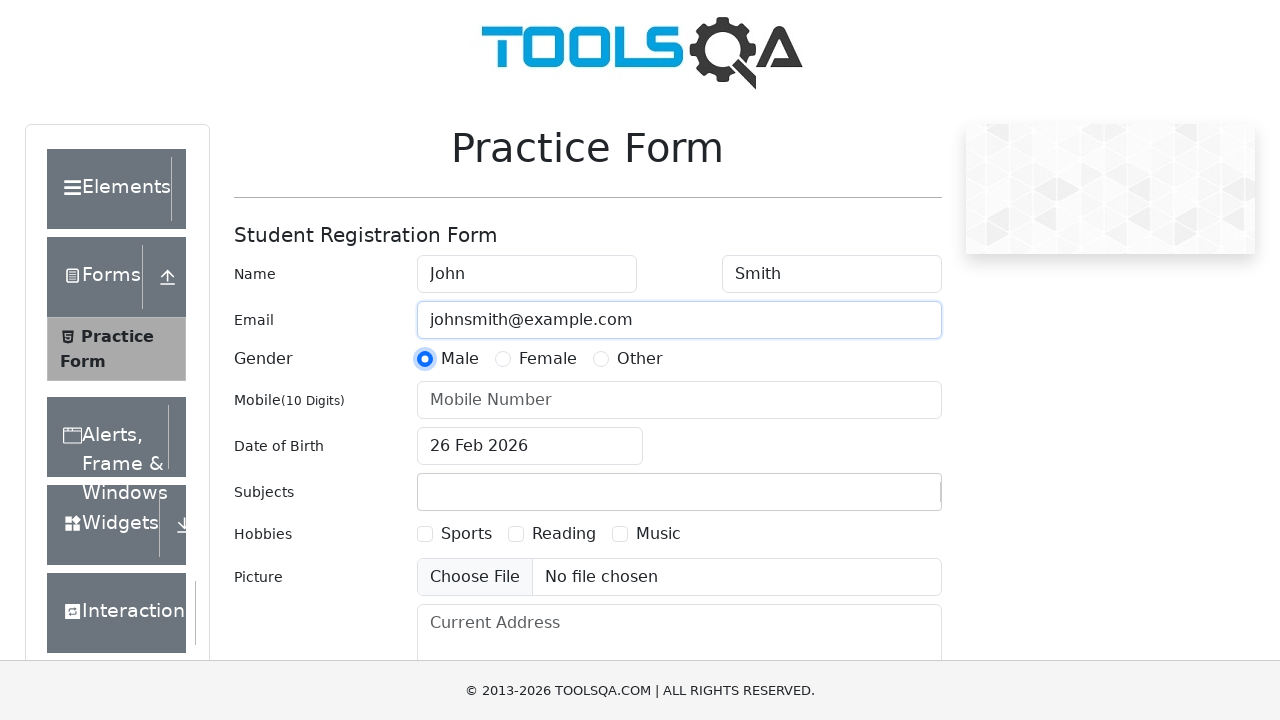

Filled phone number field with '9876543210' on #userNumber
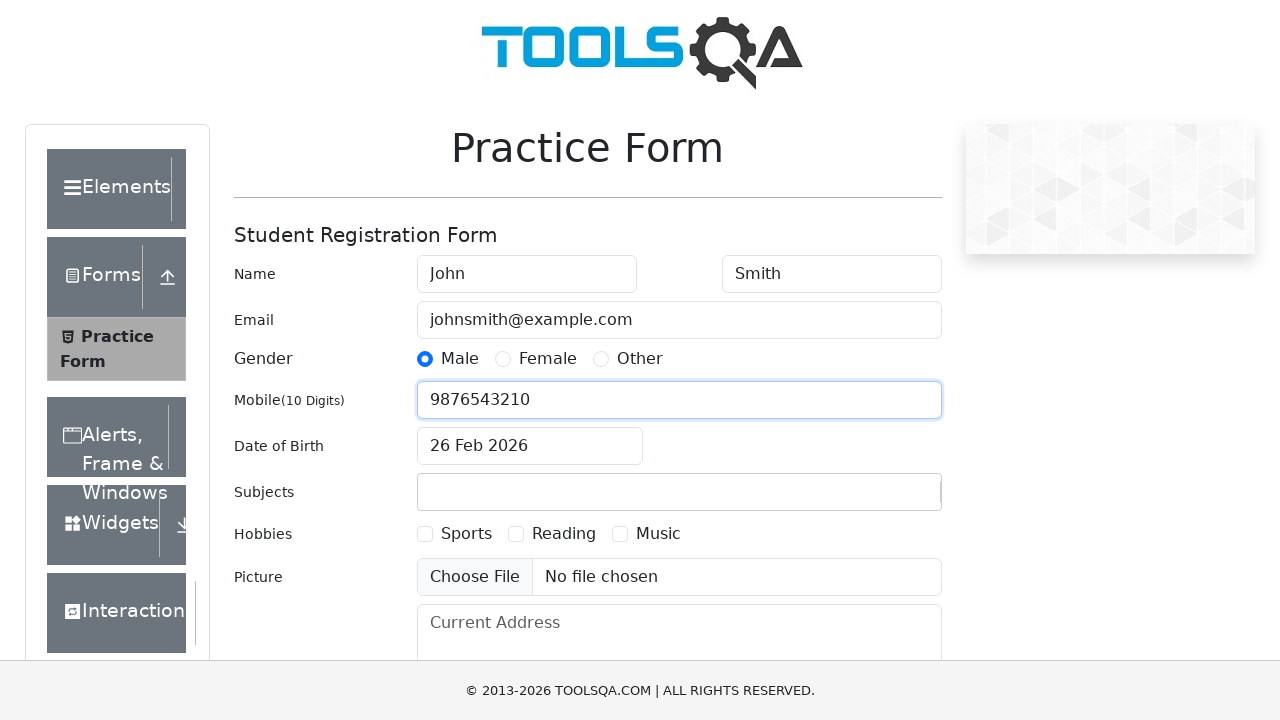

Selected hobbies checkbox at (425, 534) on #hobbies-checkbox-1
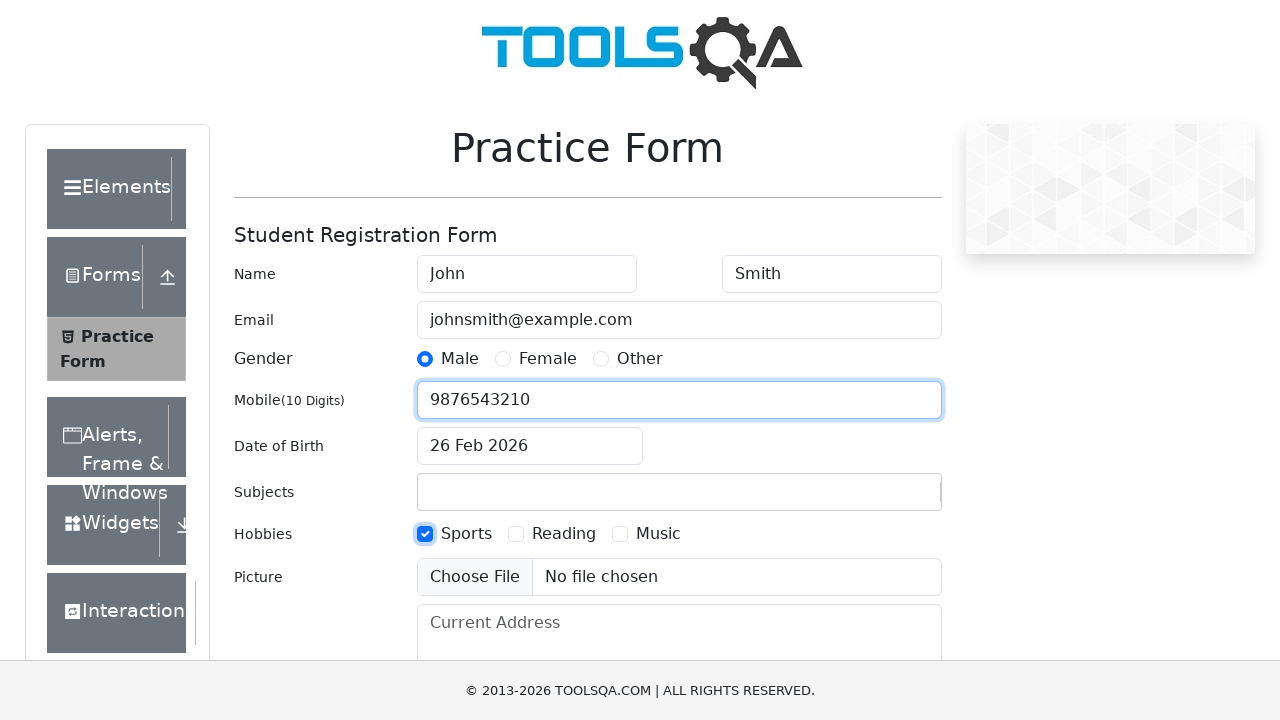

Filled current address field with '123 Main Street' on #currentAddress
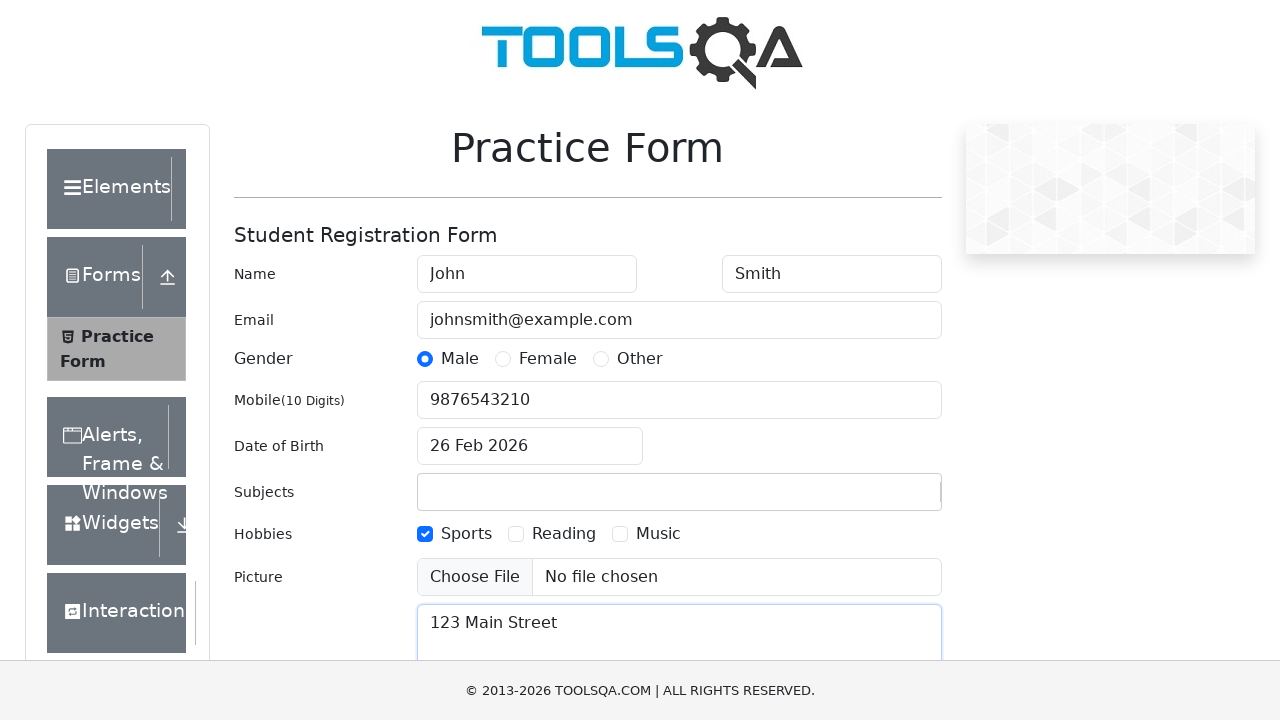

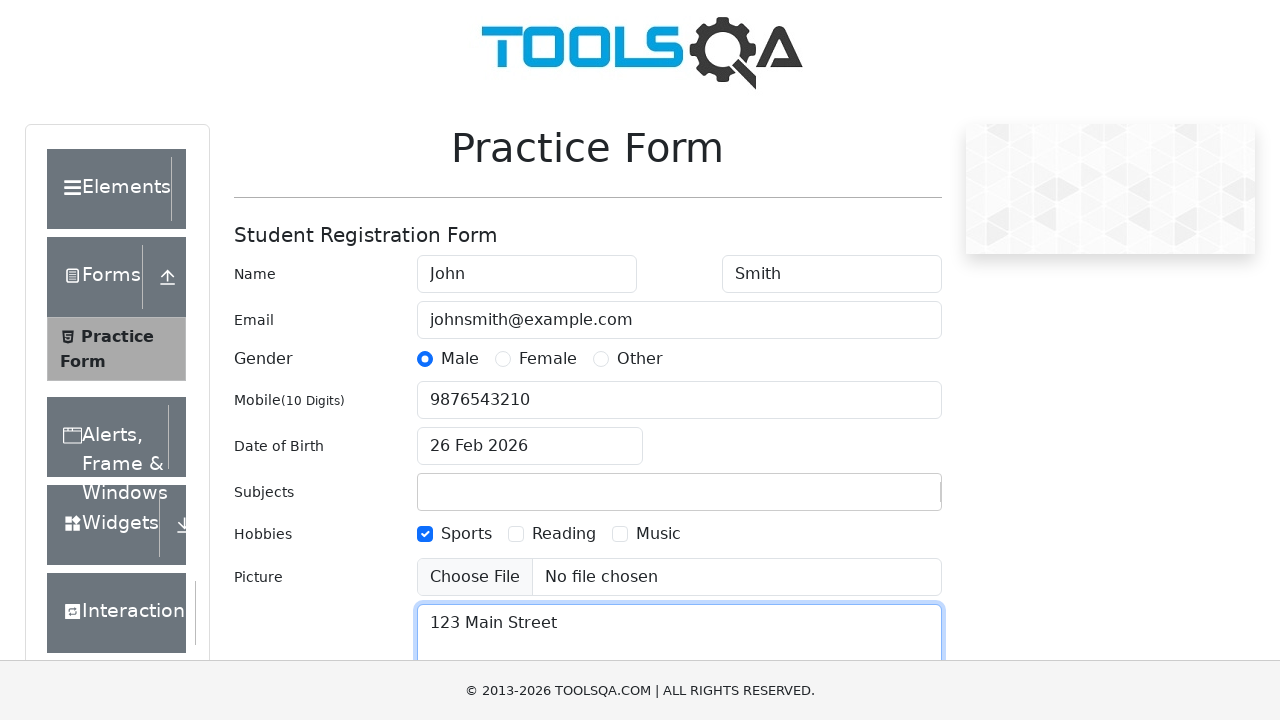